Tests a text box form by filling in full name, email, current address, and permanent address fields, then submitting the form and verifying the submitted data is displayed correctly.

Starting URL: https://demoqa.com/text-box

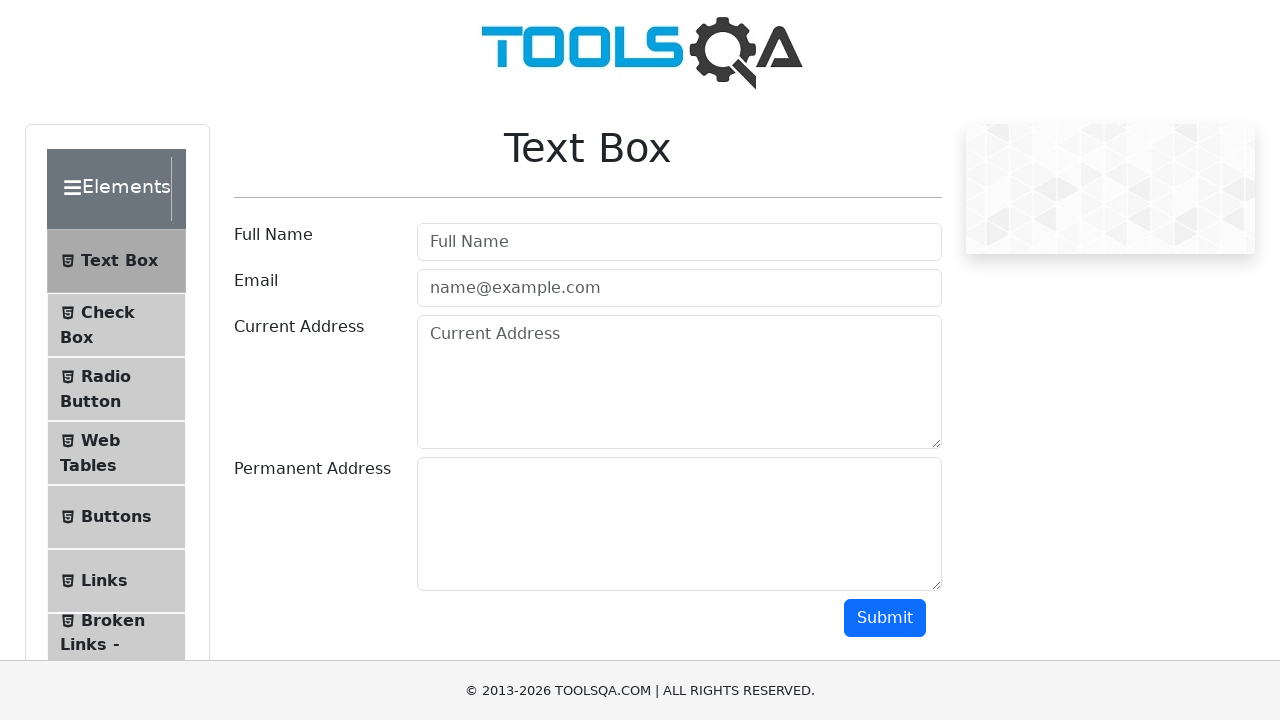

Filled full name field with 'Maria Johnson' on #userName
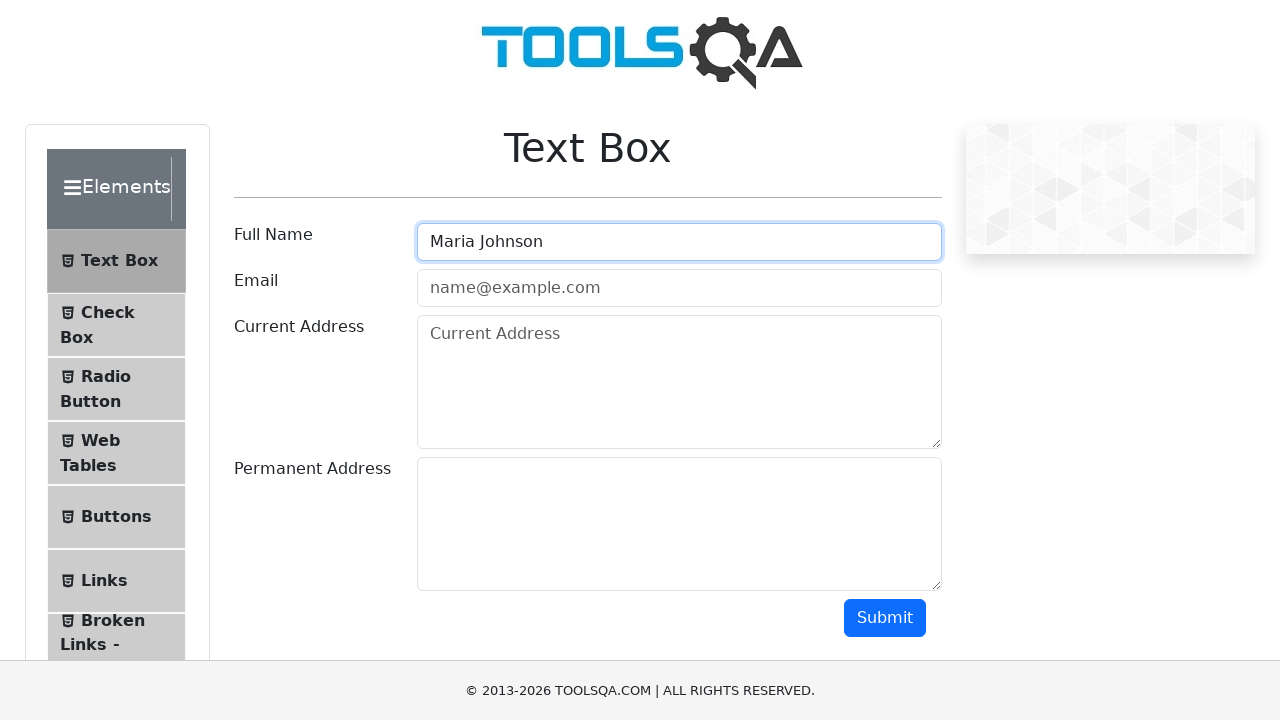

Filled email field with 'maria.johnson@example.com' on #userEmail
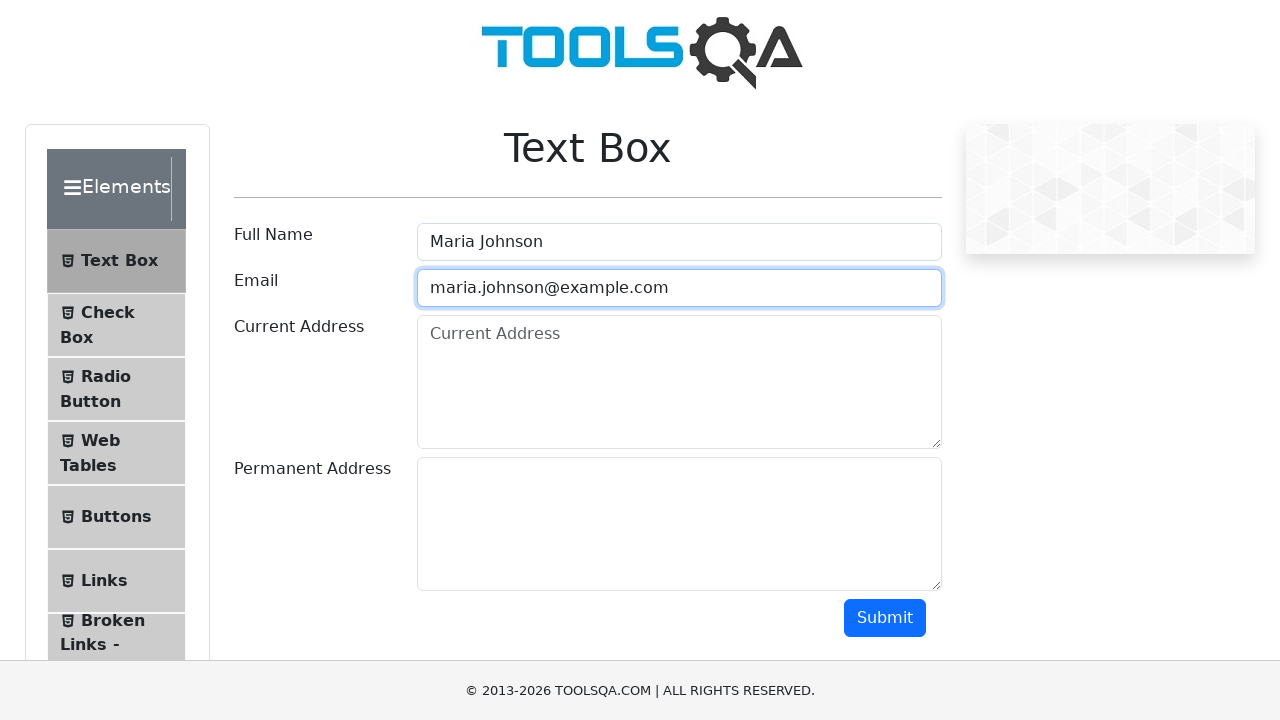

Filled current address field with '123 Oak Street, Apt 4B' on #currentAddress
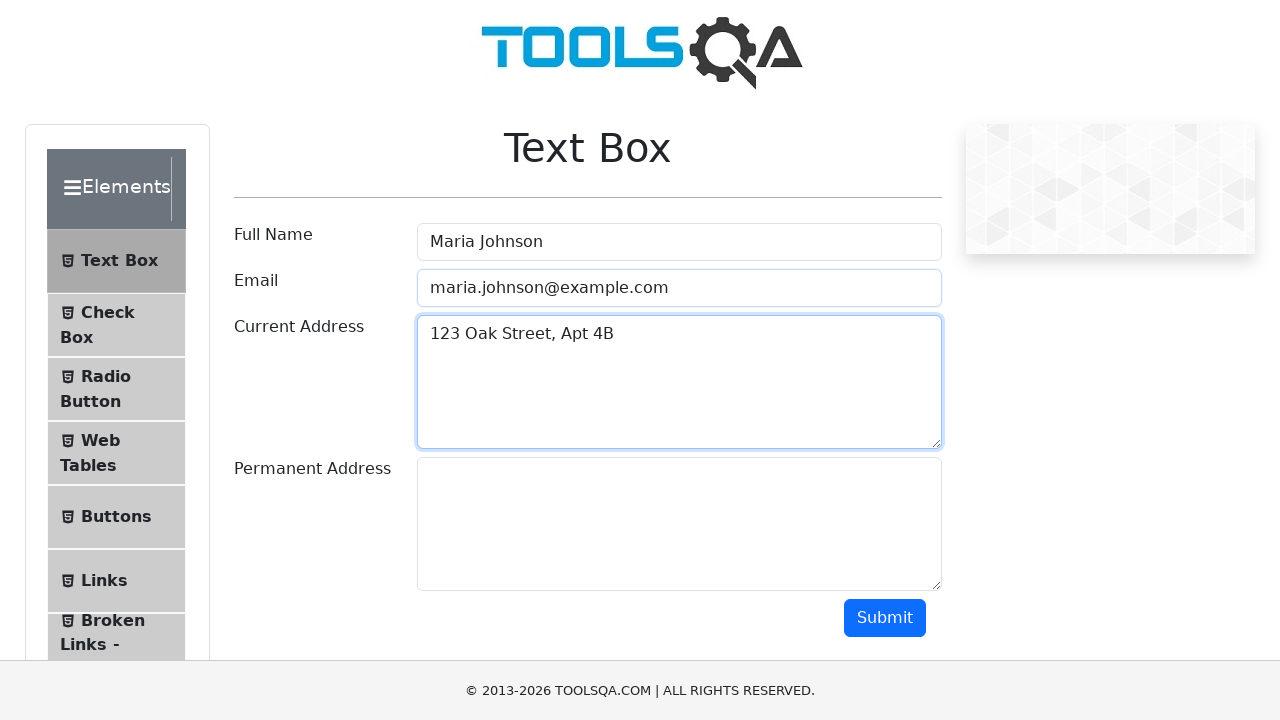

Filled permanent address field with '456 Pine Avenue, Suite 200' on #permanentAddress
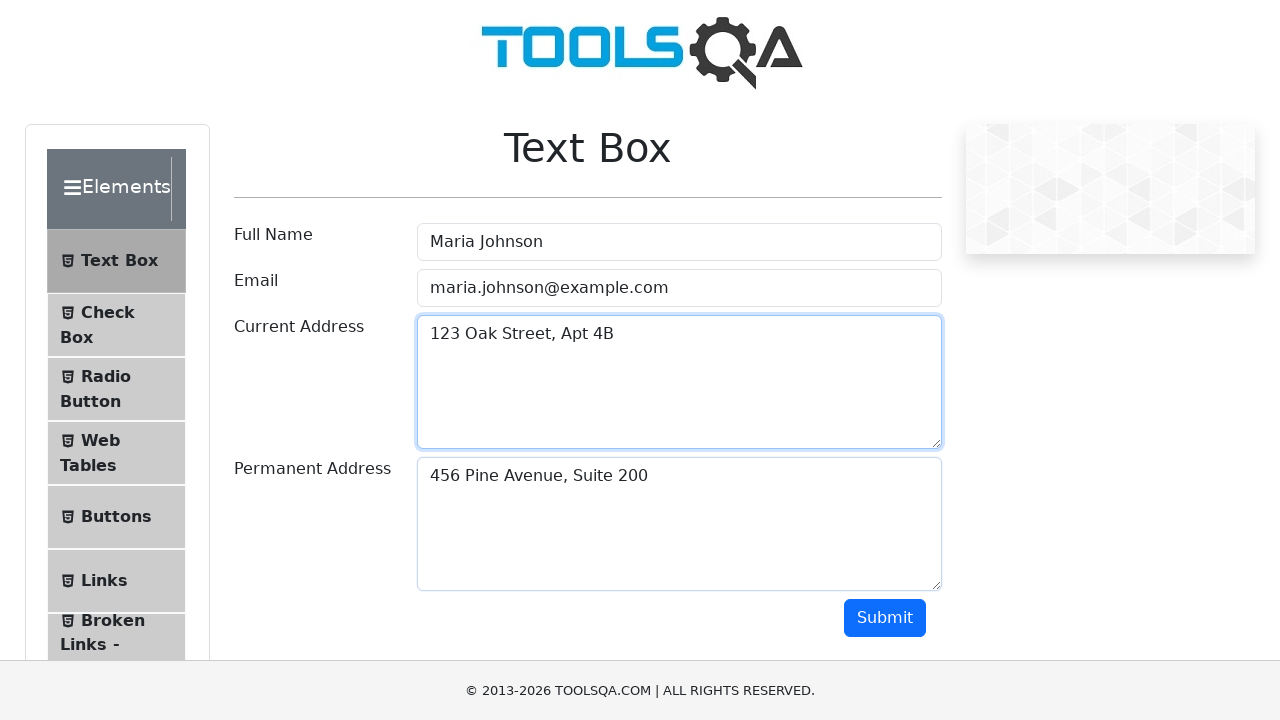

Clicked submit button to submit the form at (885, 618) on #submit
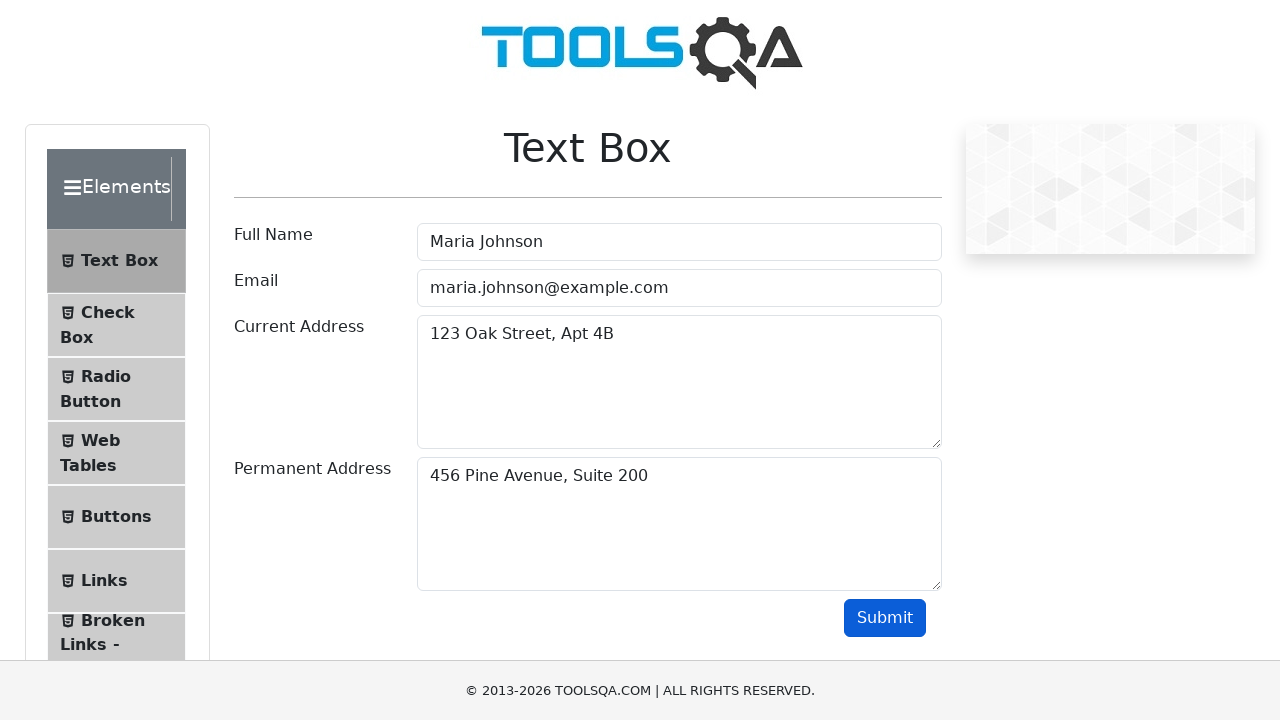

Waited for form submission output to appear
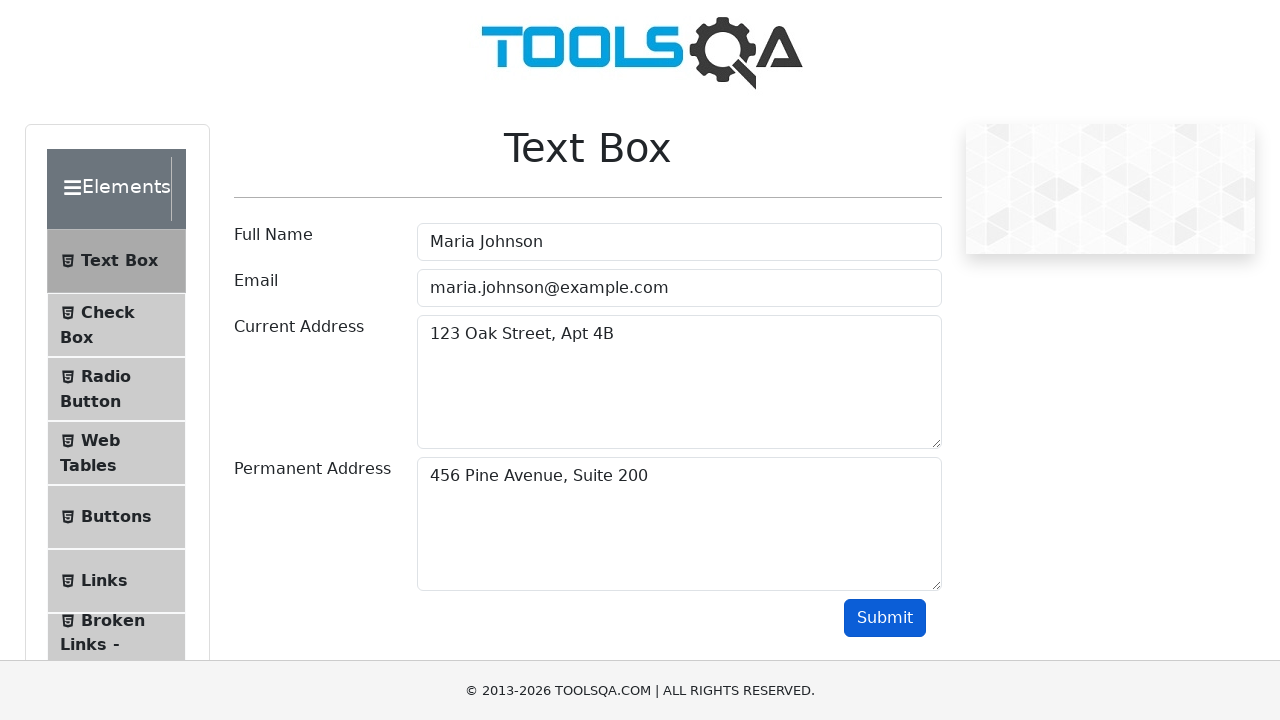

Retrieved output text from form submission
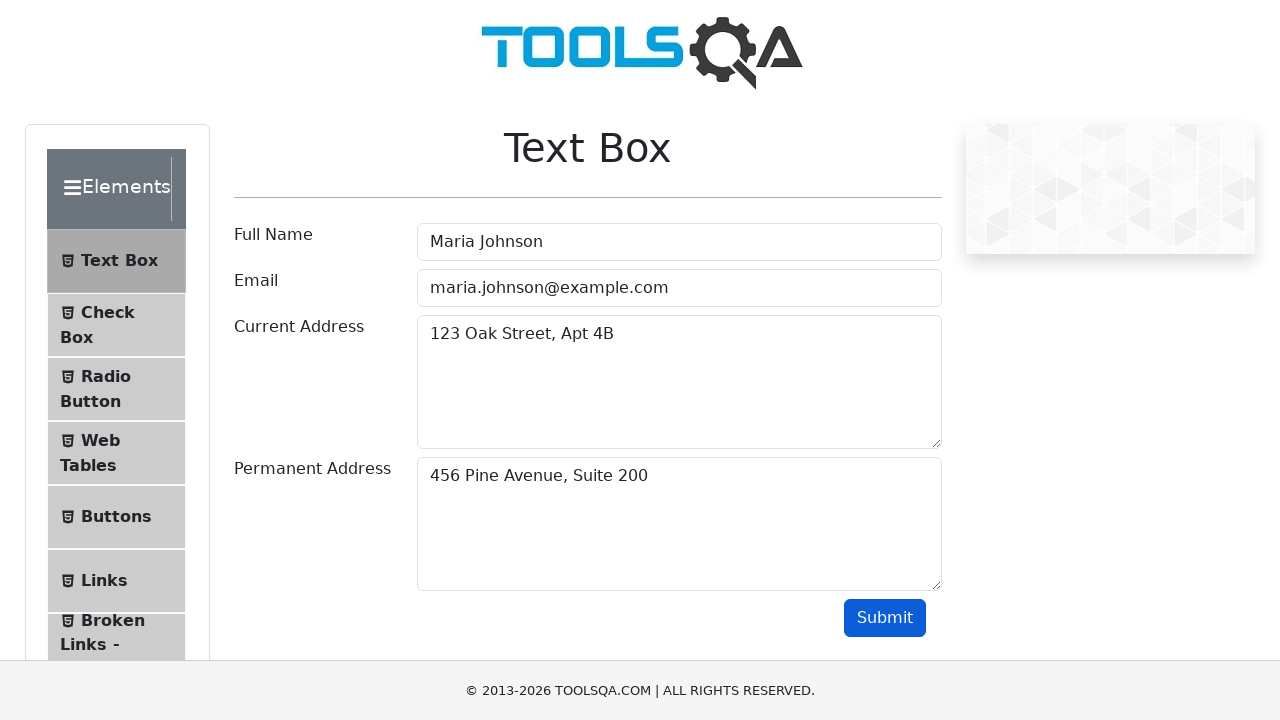

Verified full name 'Maria Johnson' is in the output
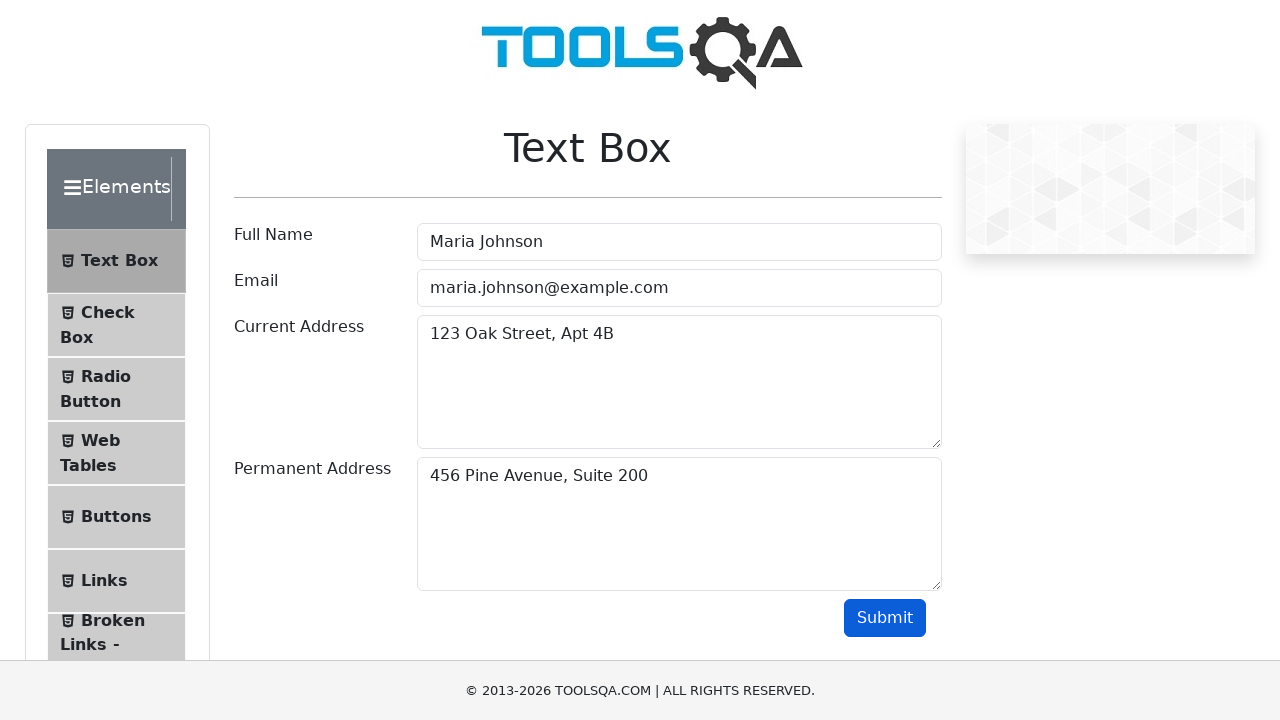

Verified email 'maria.johnson@example.com' is in the output
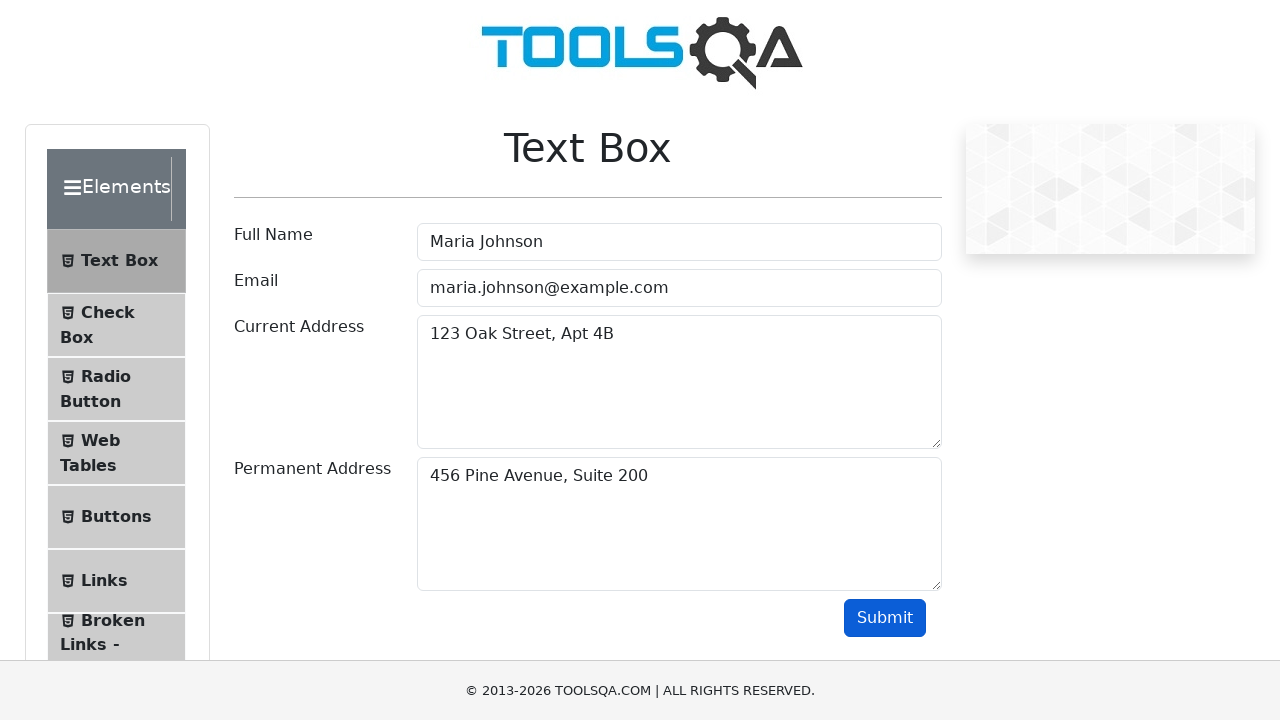

Verified current address '123 Oak Street, Apt 4B' is in the output
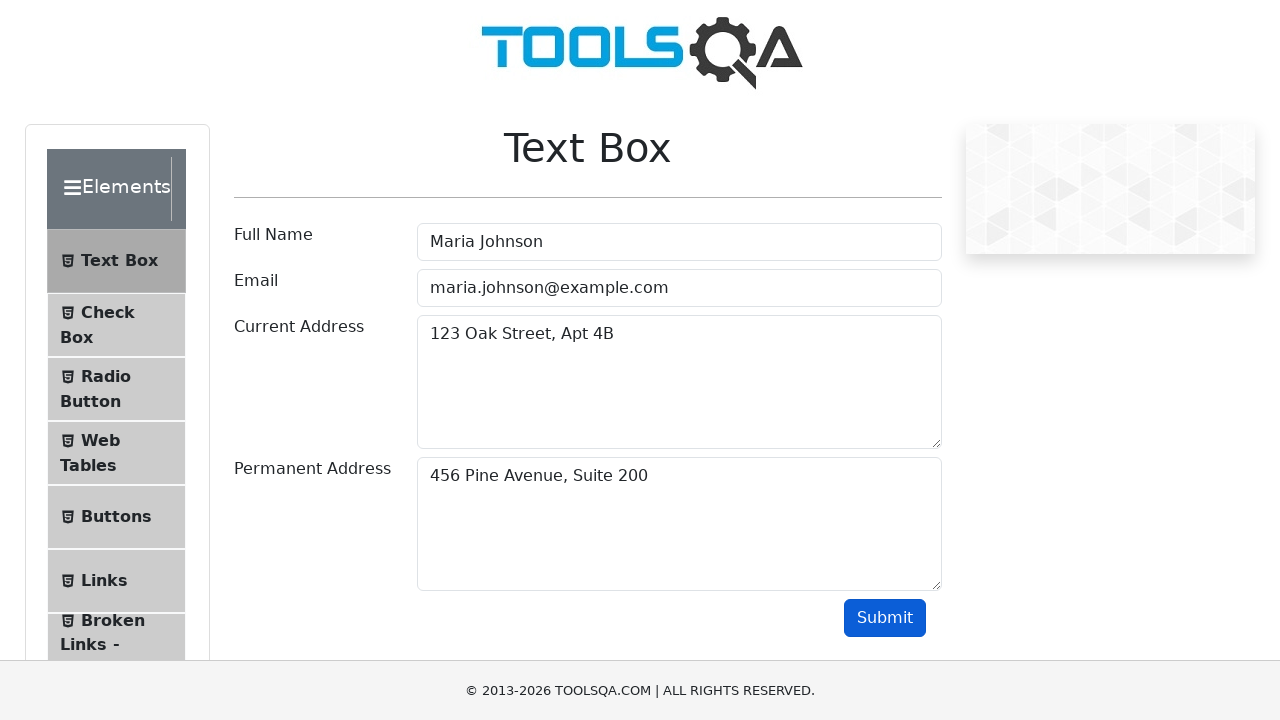

Verified permanent address '456 Pine Avenue, Suite 200' is in the output
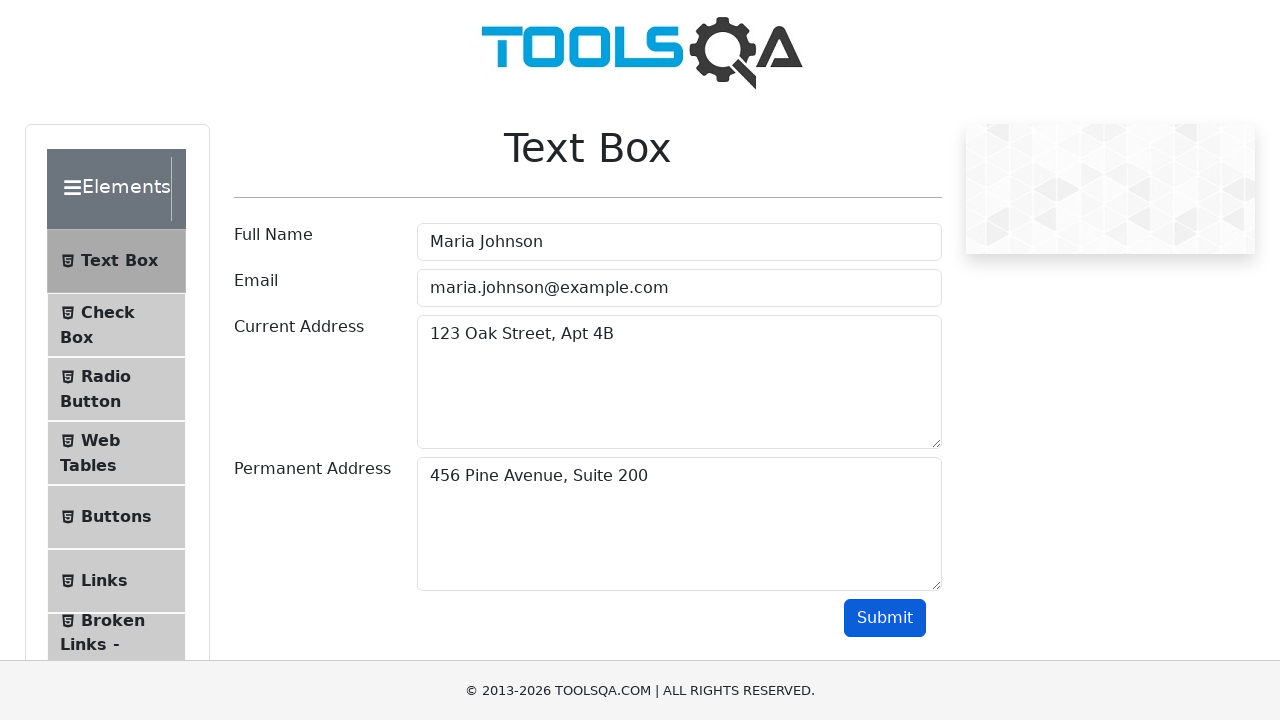

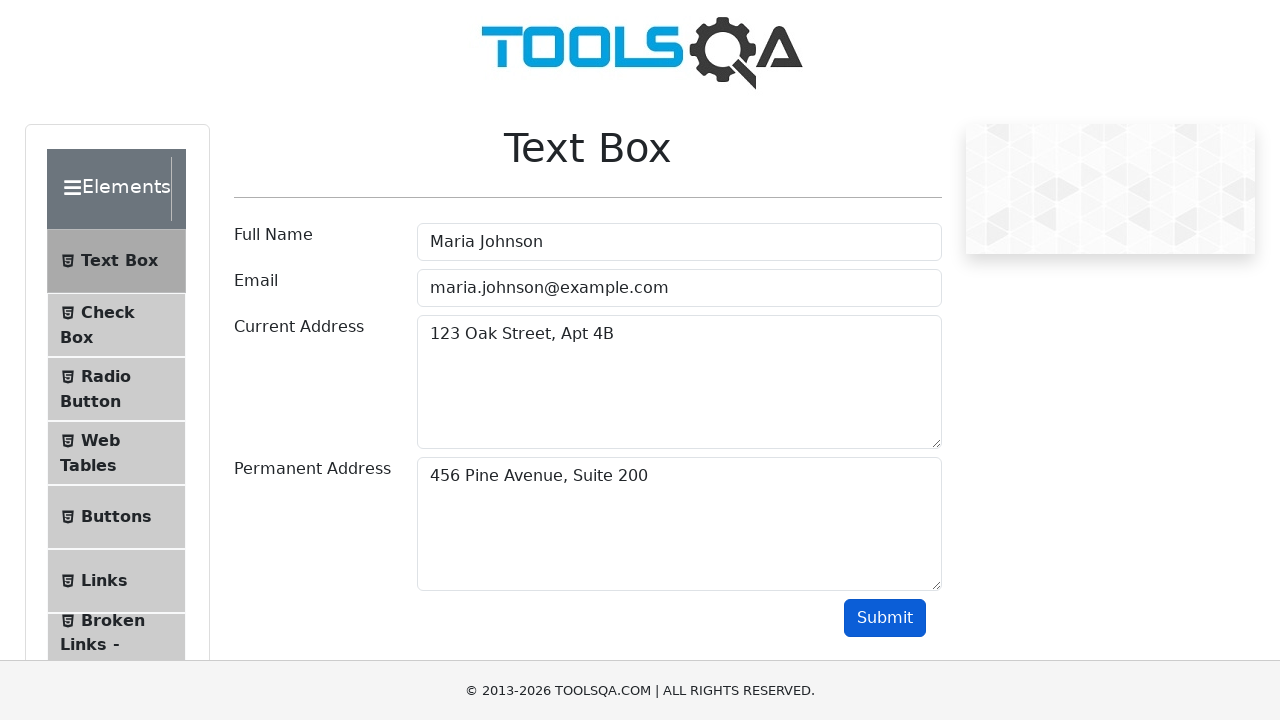